Tests scrolling functionality on a form page by scrolling to a name field and filling in name and date fields

Starting URL: https://formy-project.herokuapp.com/scroll

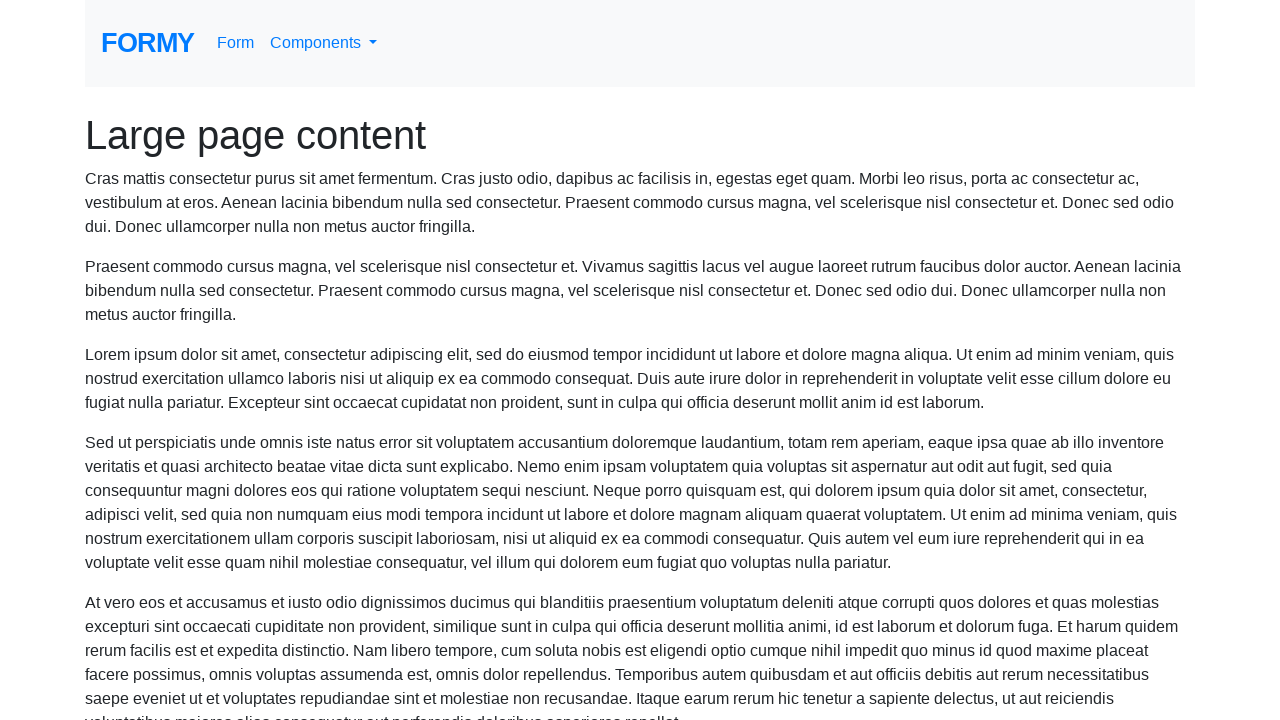

Scrolled to name field
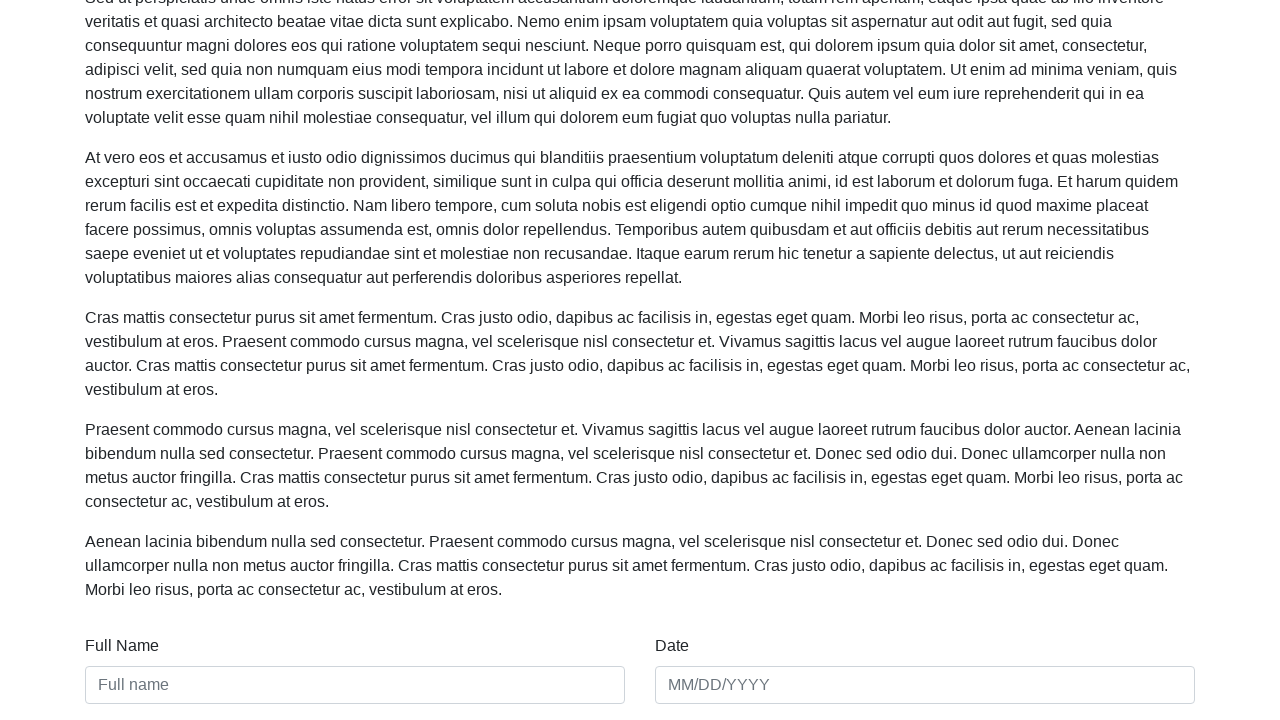

Filled name field with 'Sarah Mitchell' on #name
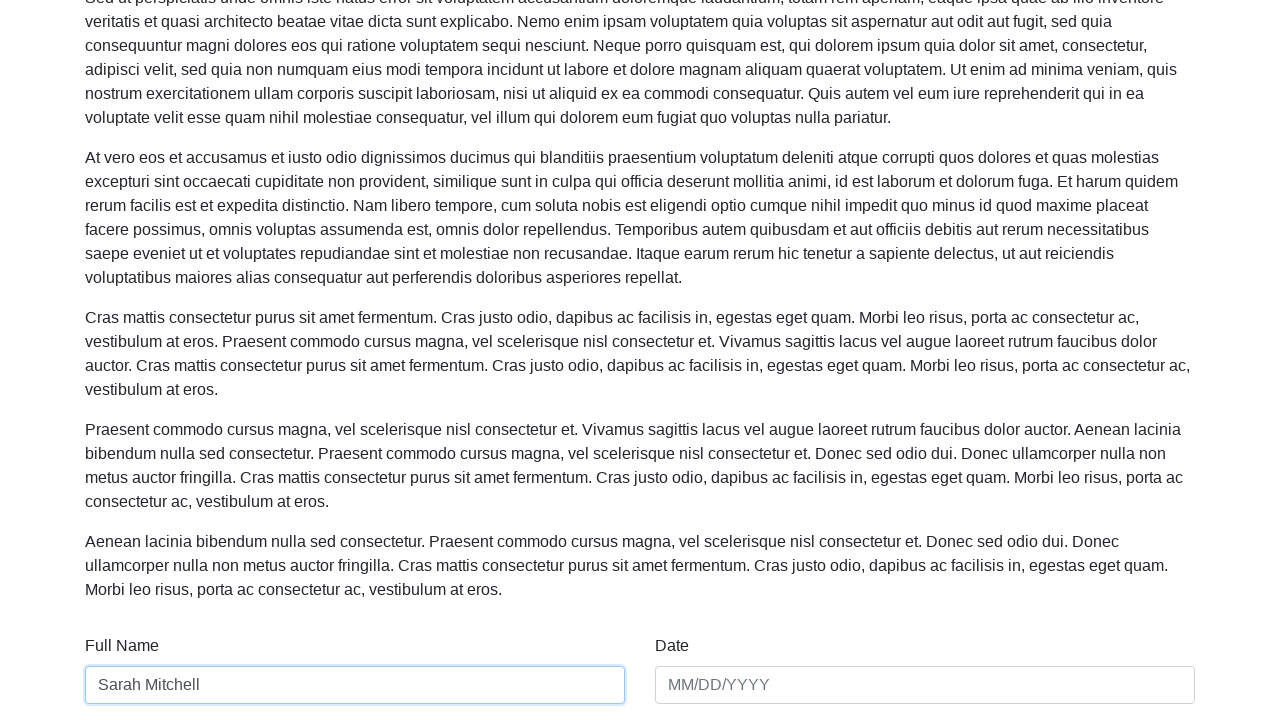

Filled date field with '03/15/2024' on #date
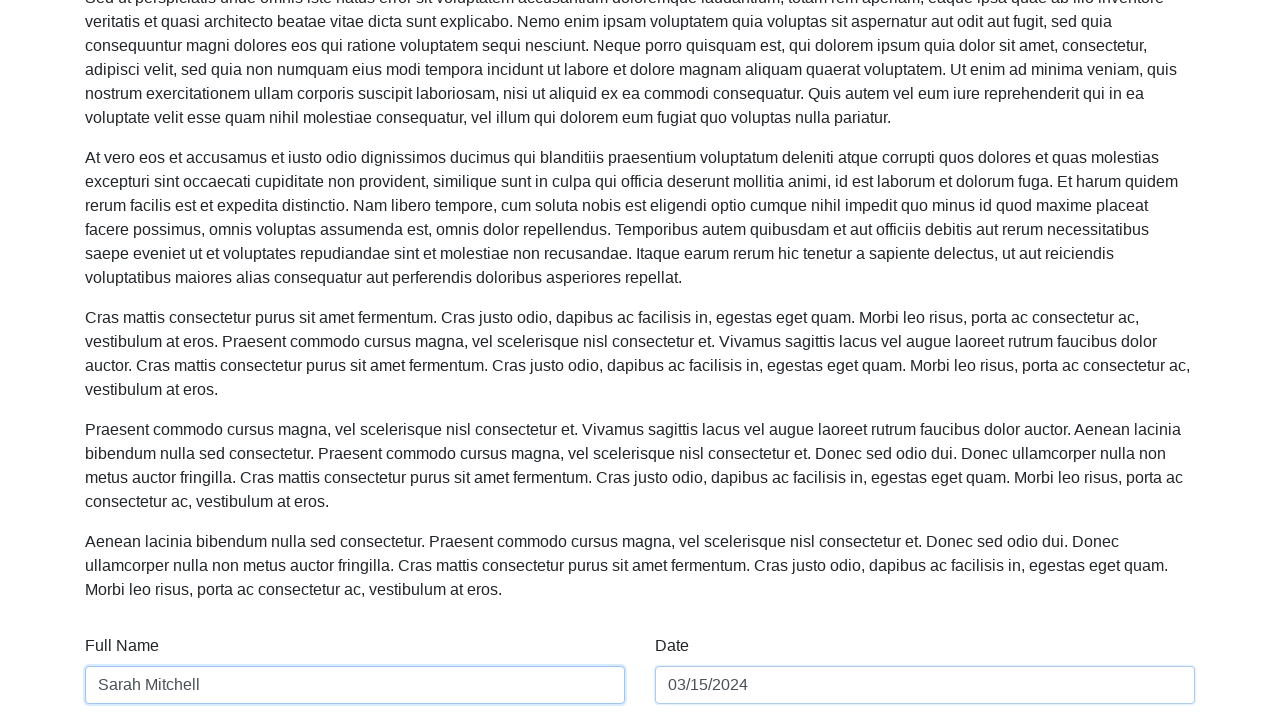

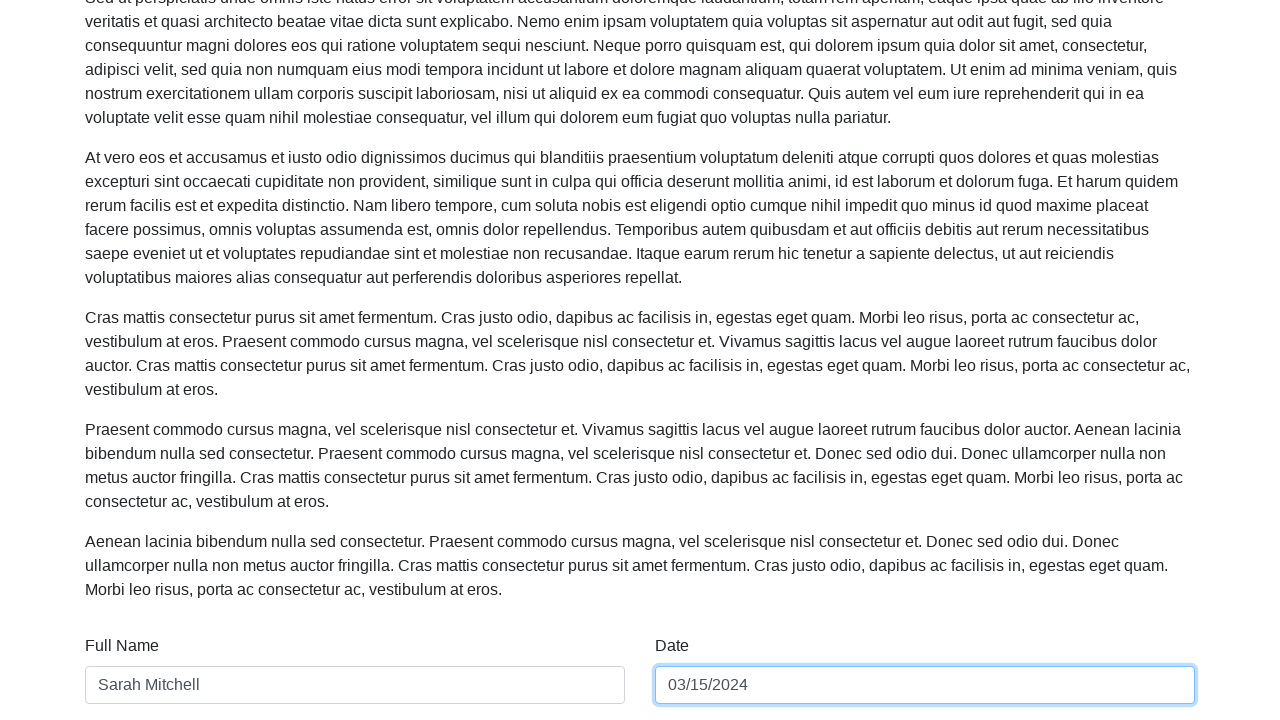